Tests simple alert by clicking the alert button and accepting the alert dialog

Starting URL: https://demoqa.com/alerts

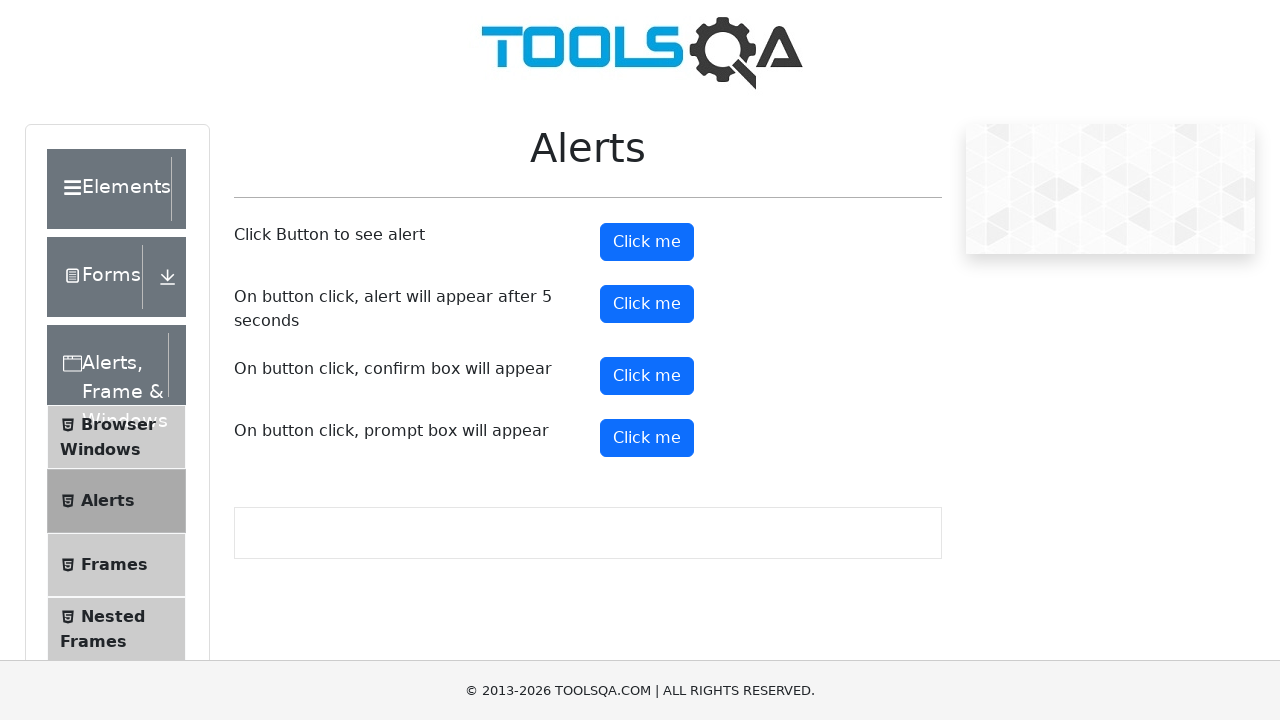

Set up dialog handler to automatically accept alerts
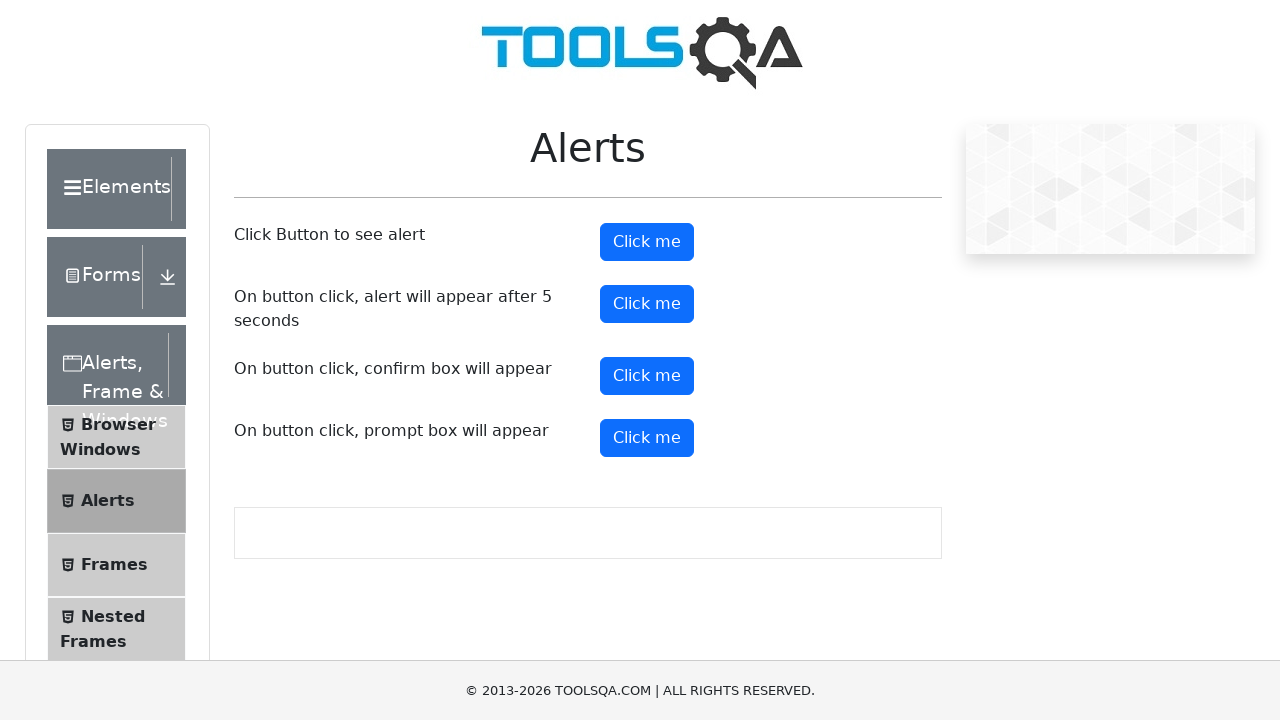

Clicked the alert button at (647, 242) on #alertButton
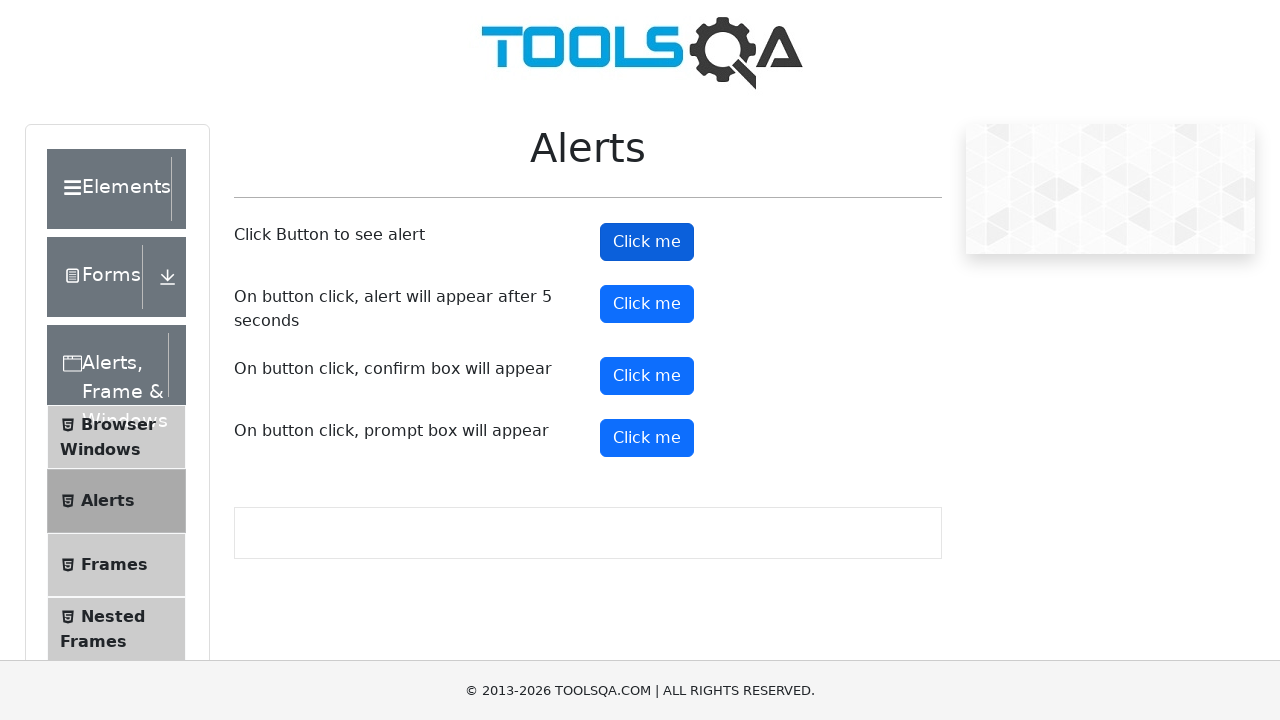

Waited for alert dialog to be handled
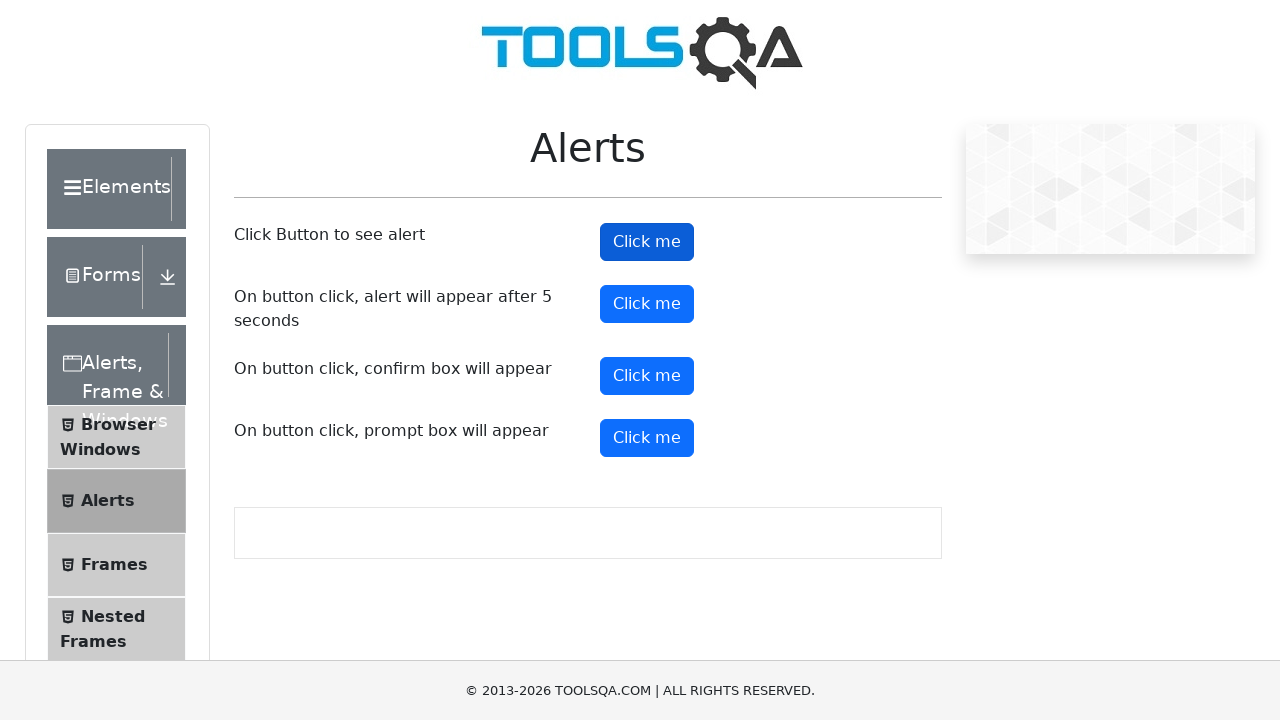

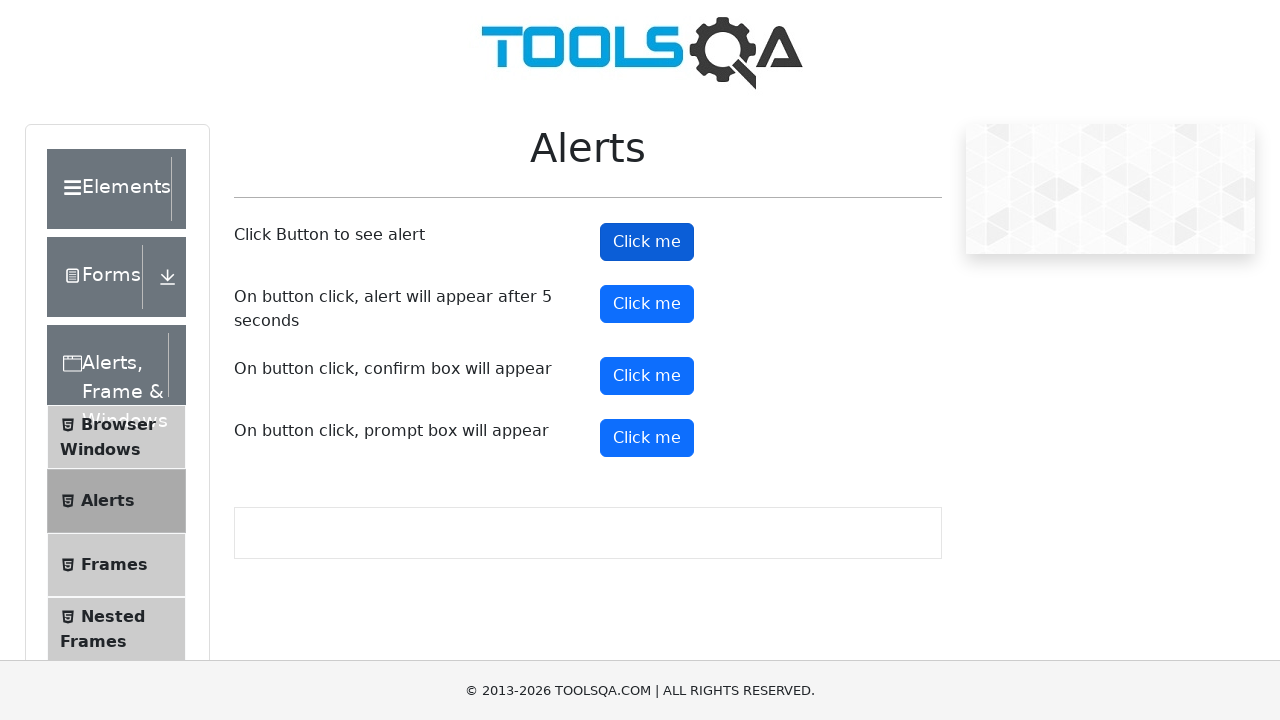